Demonstrates calendar/date picker handling by setting a date value using JavaScript execution on a date picker element

Starting URL: https://seleniumpractise.blogspot.com/2016/08/how-to-handle-calendar-in-selenium.html

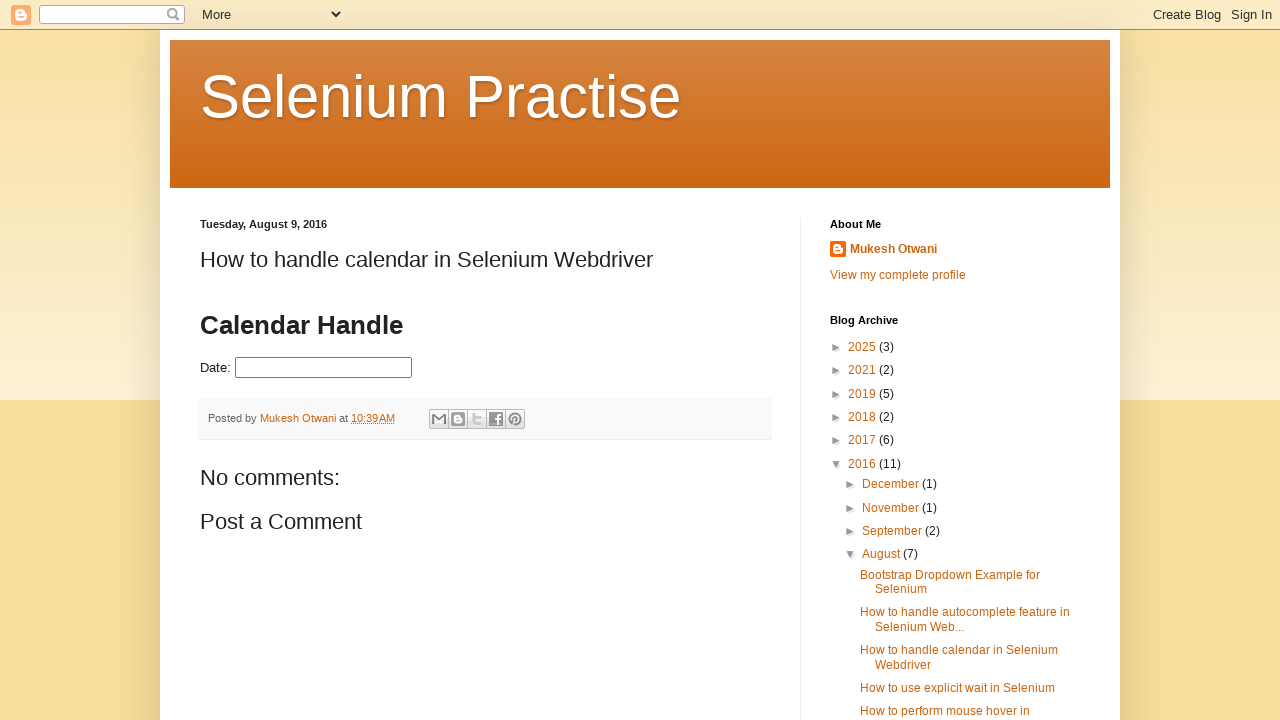

Set date value '25/11/2024' in datepicker using JavaScript execution
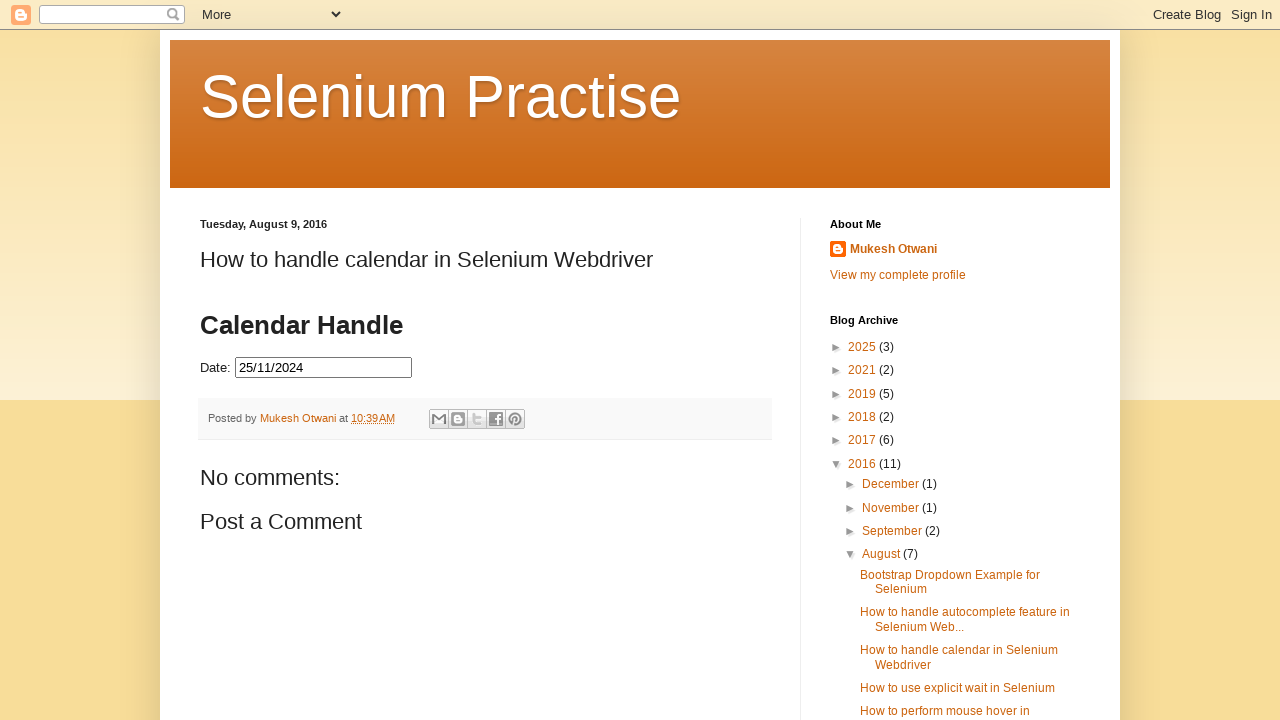

Waited 1000ms to observe the date picker result
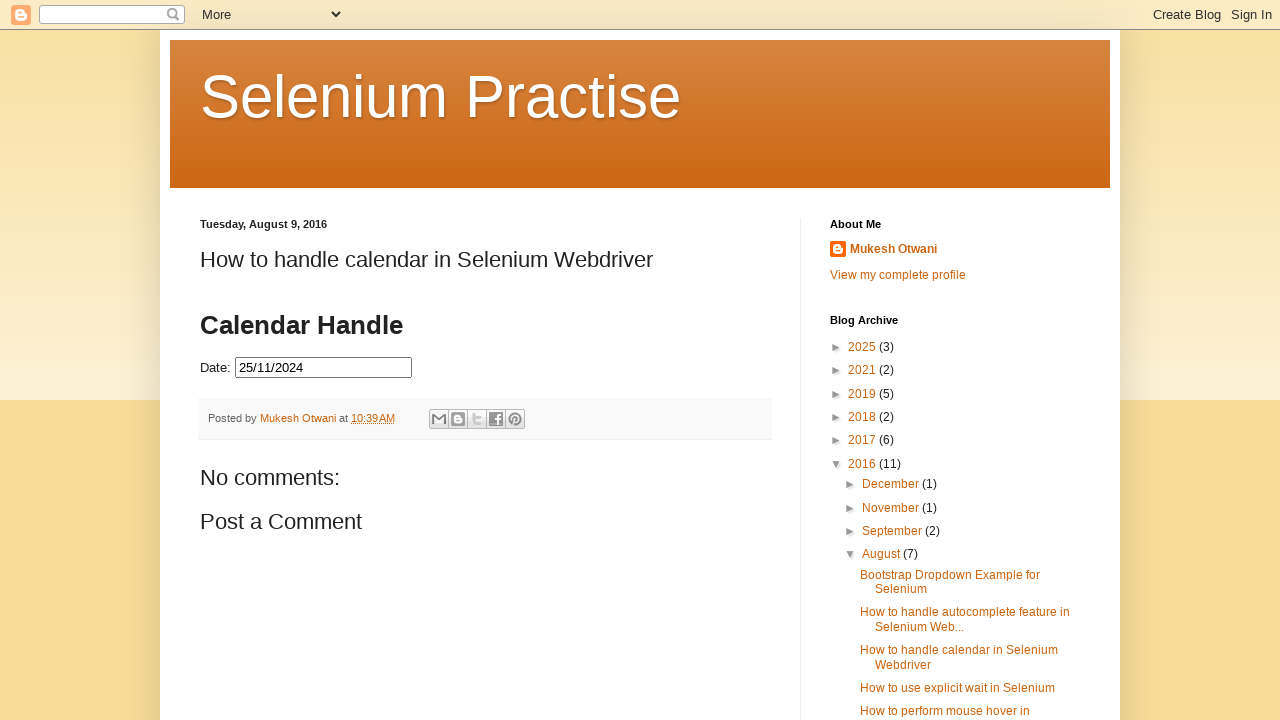

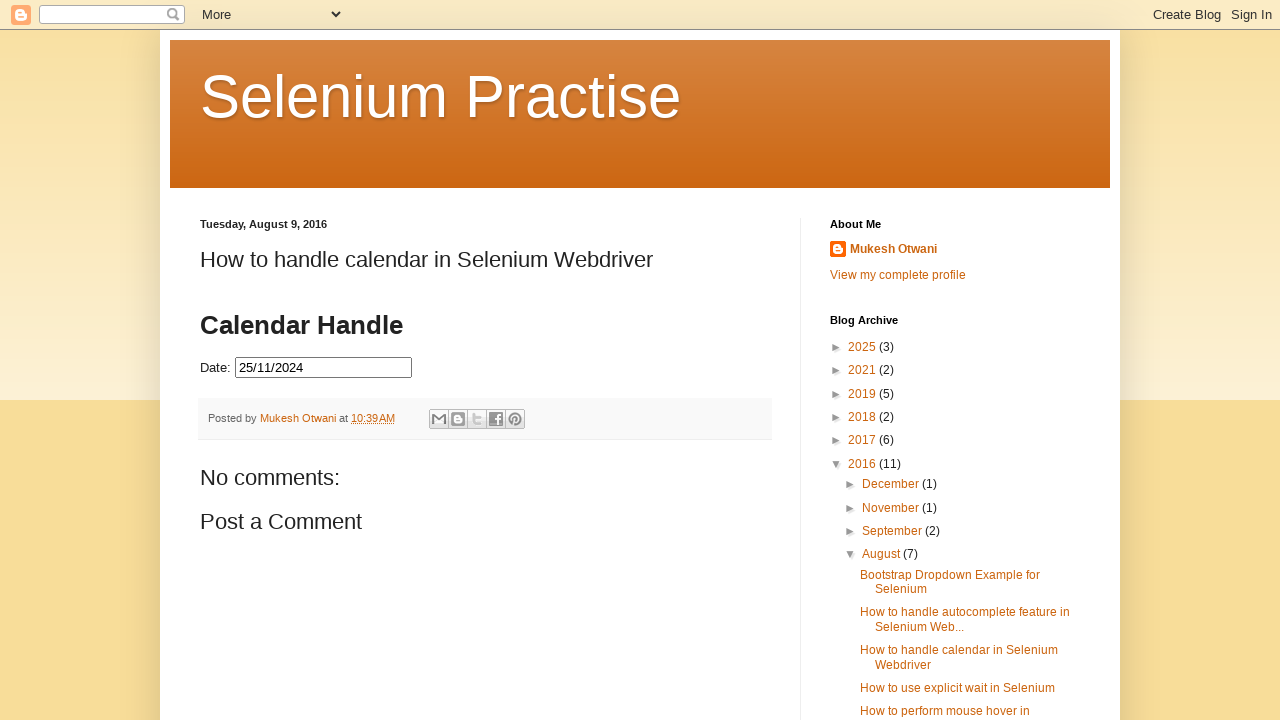